Tests that todo data persists after page reload

Starting URL: https://demo.playwright.dev/todomvc

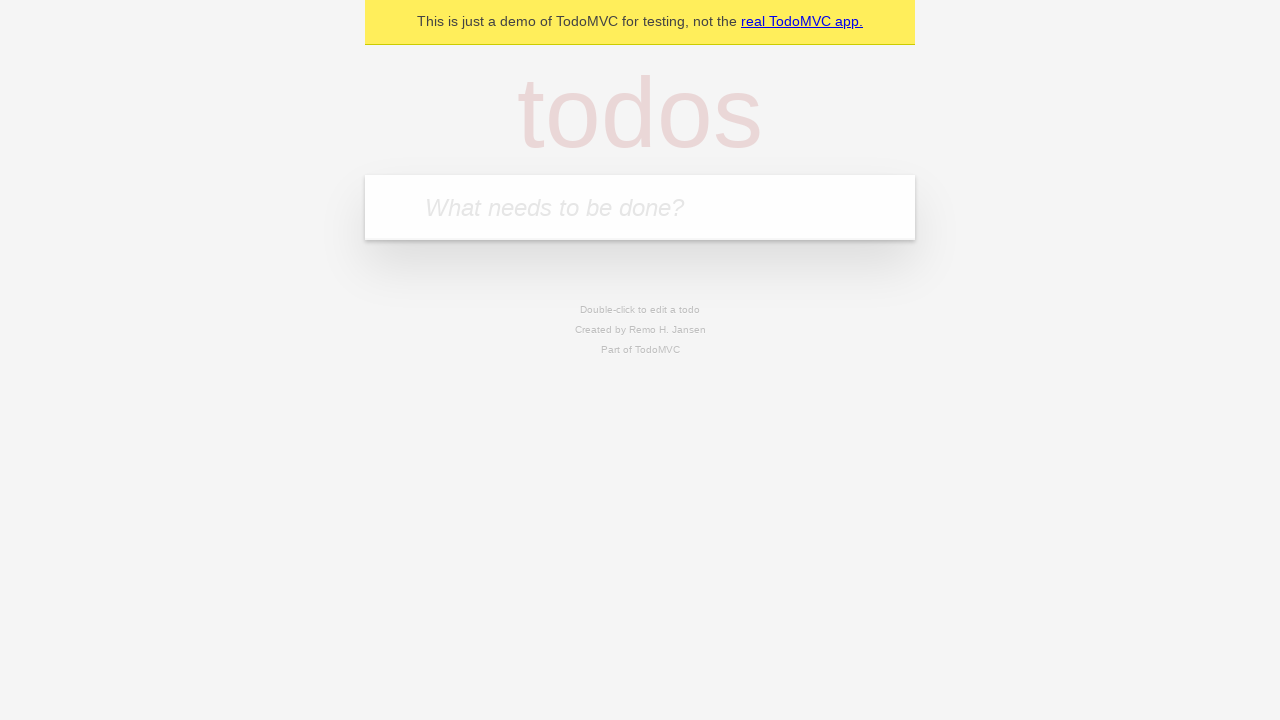

Filled todo input with 'buy some cheese' on internal:attr=[placeholder="What needs to be done?"i]
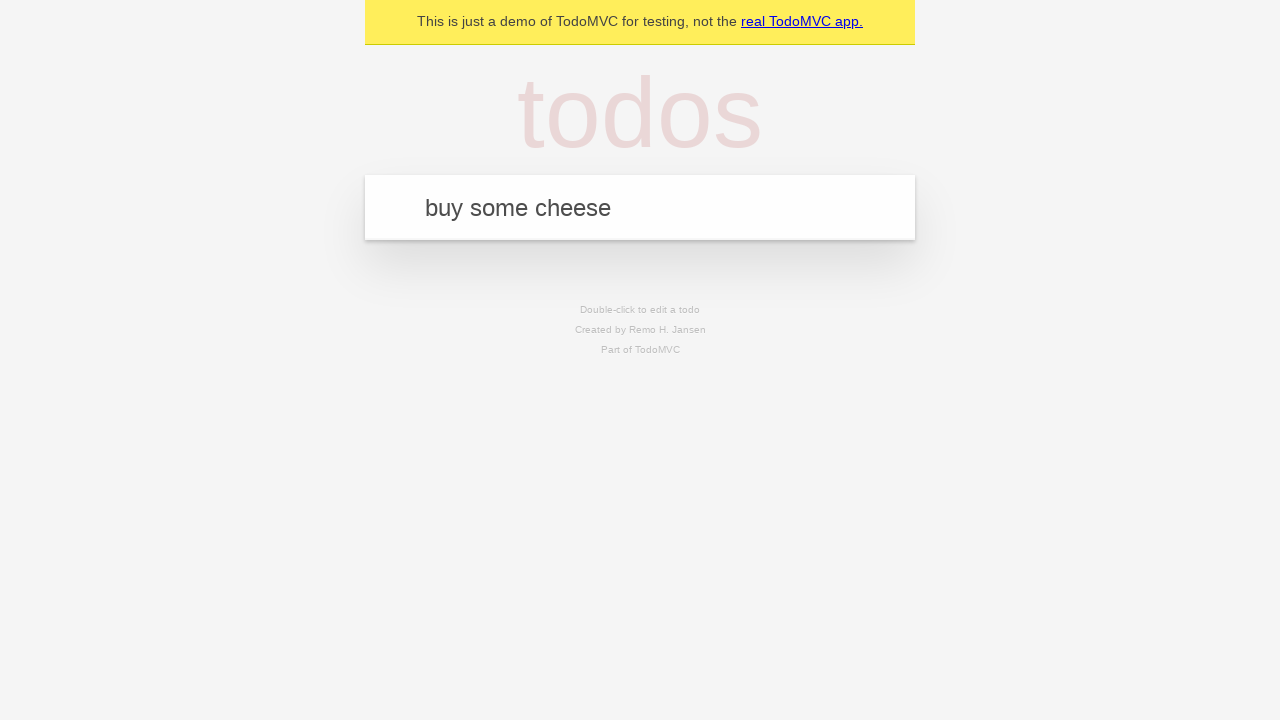

Pressed Enter to create first todo item on internal:attr=[placeholder="What needs to be done?"i]
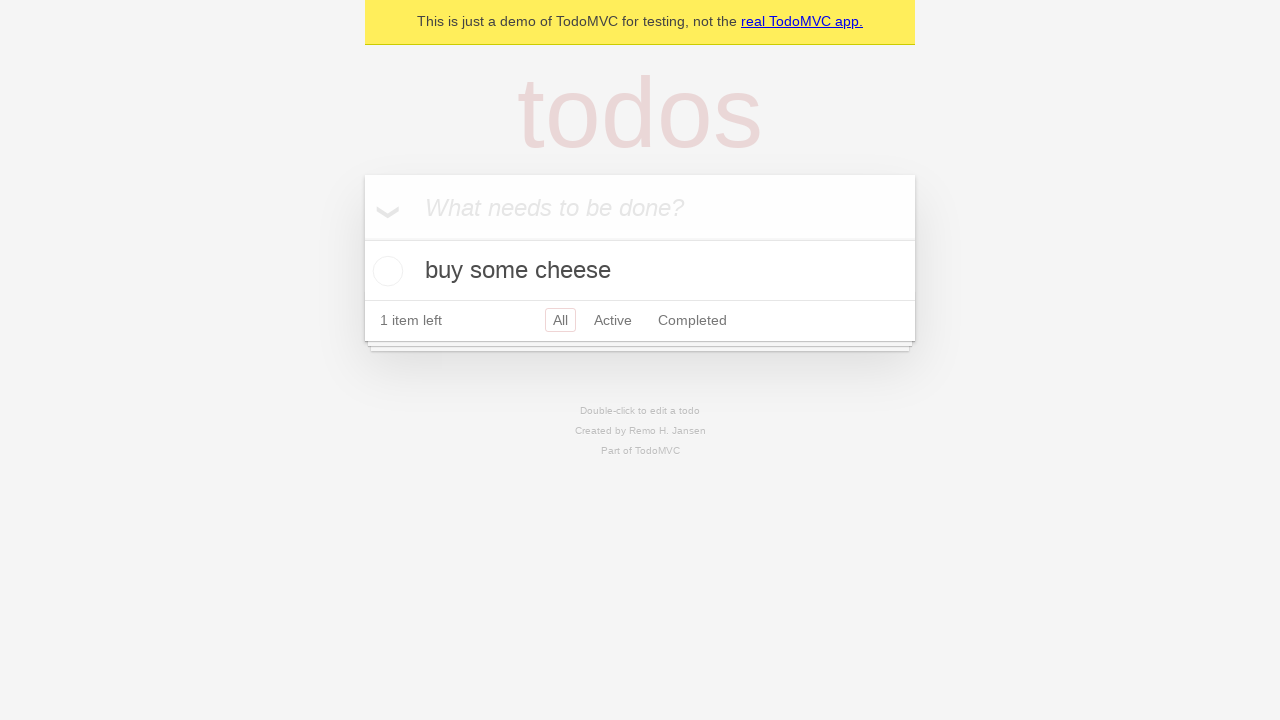

Filled todo input with 'feed the cat' on internal:attr=[placeholder="What needs to be done?"i]
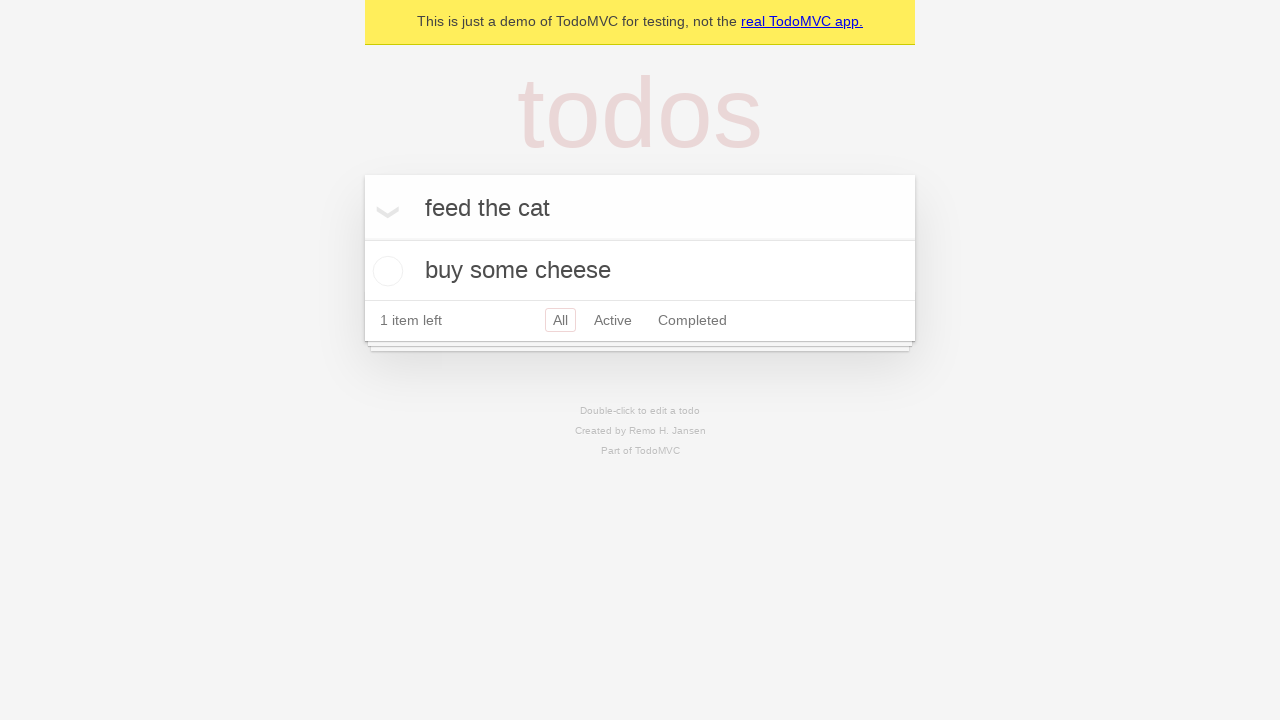

Pressed Enter to create second todo item on internal:attr=[placeholder="What needs to be done?"i]
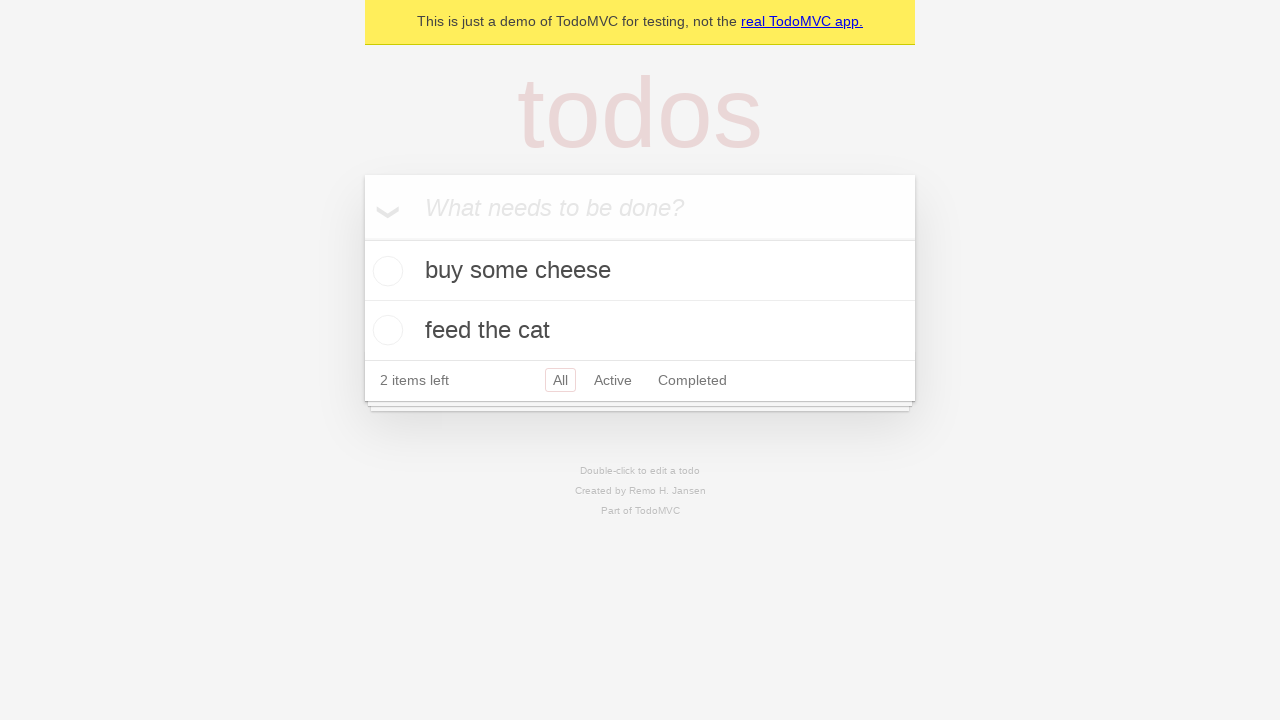

Checked first todo item as completed at (385, 271) on internal:testid=[data-testid="todo-item"s] >> nth=0 >> internal:role=checkbox
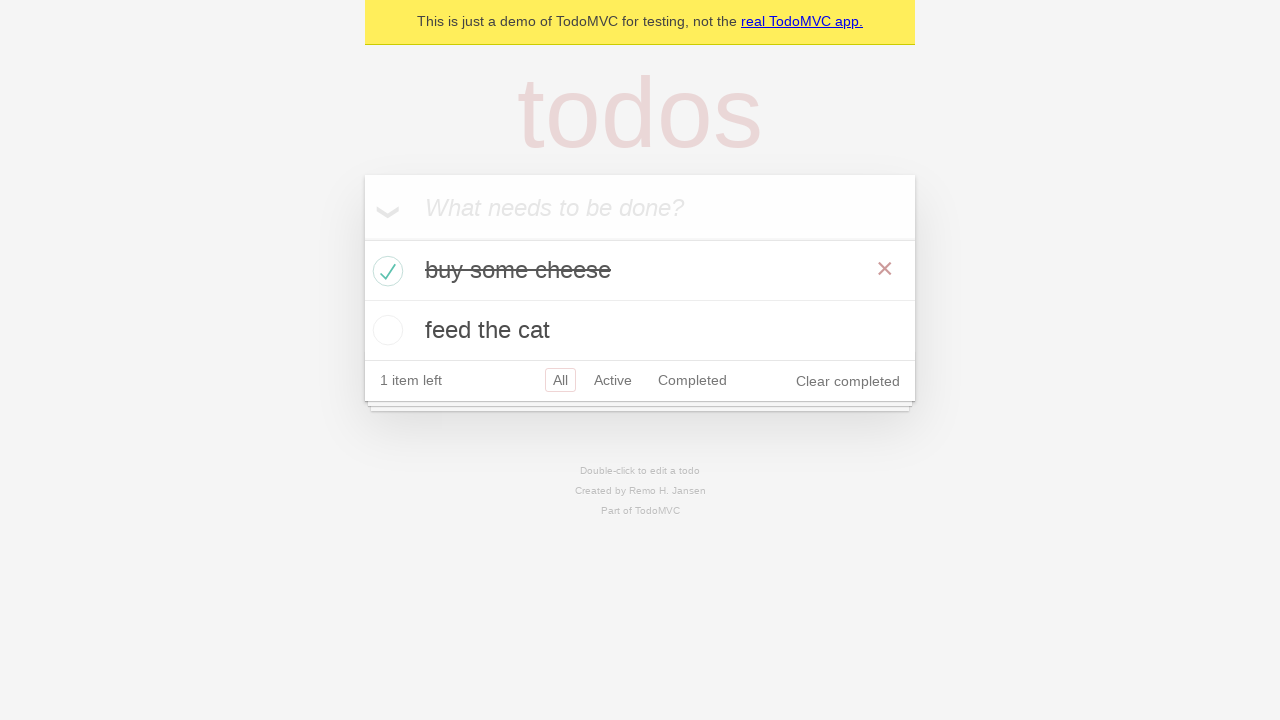

Reloaded the page to test data persistence
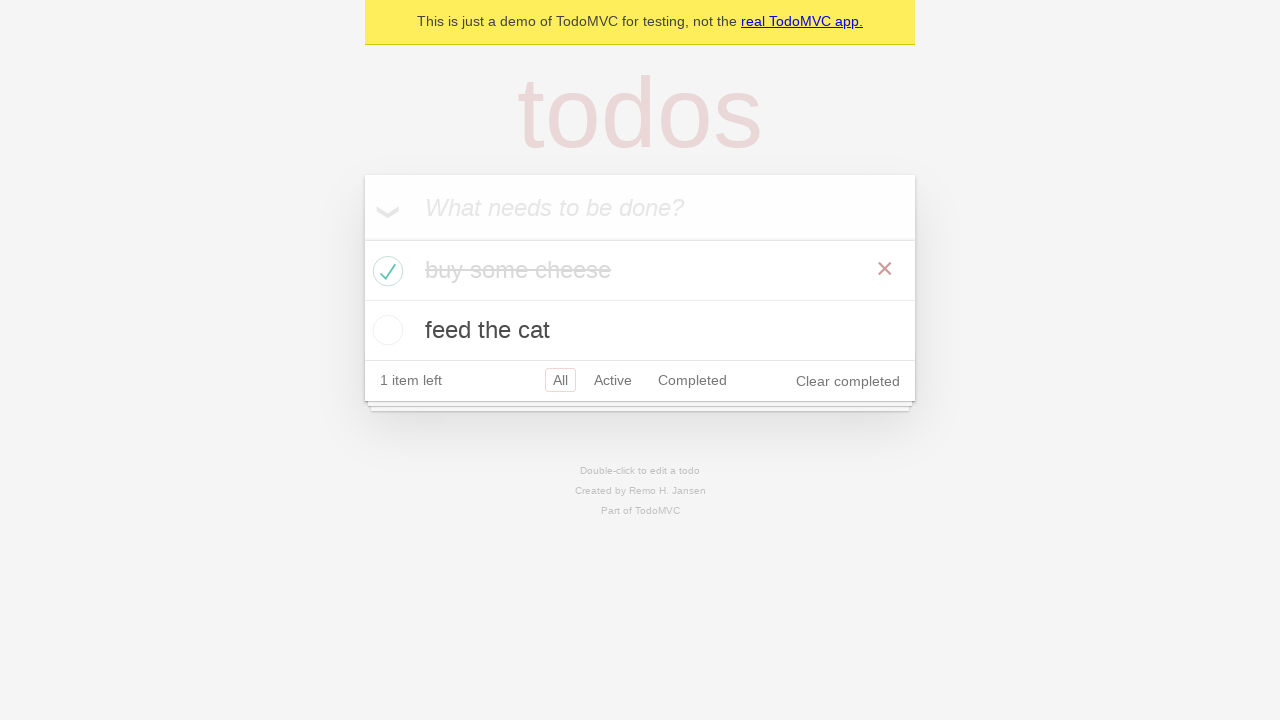

Verified todo items loaded after page reload
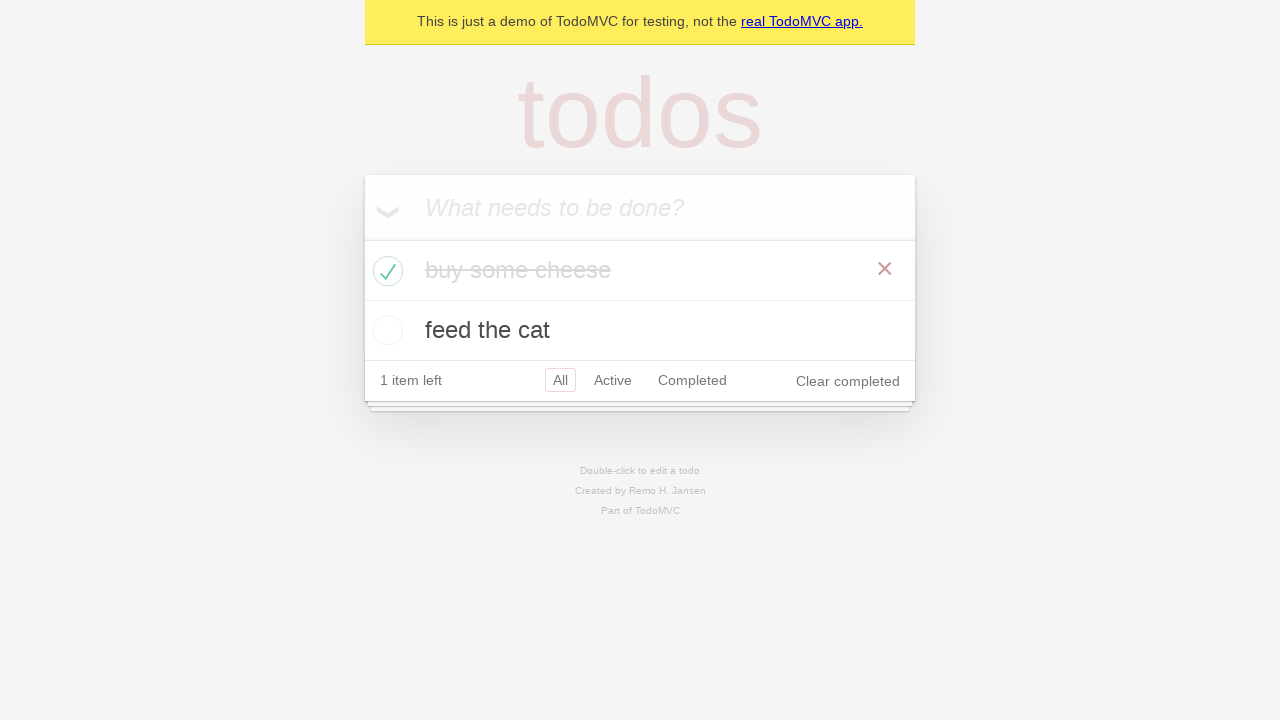

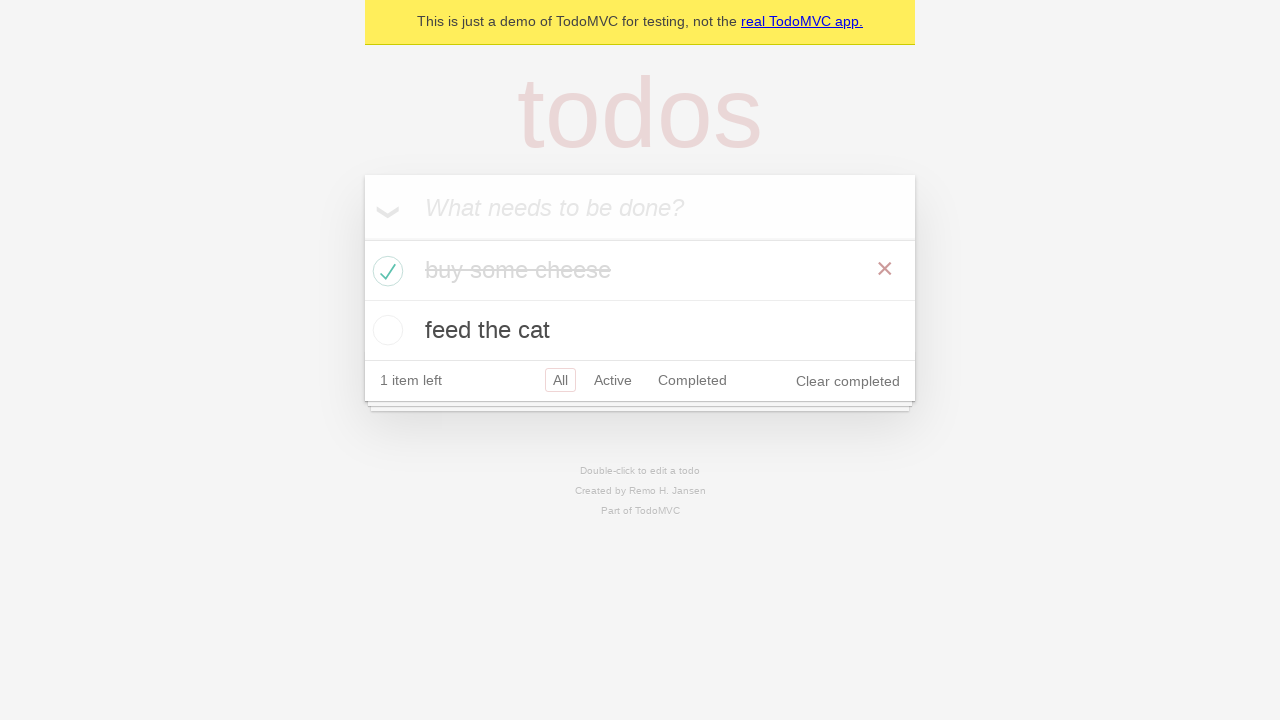